Tests dynamic loading functionality by clicking a start button and waiting for dynamically loaded content to appear on the page.

Starting URL: https://the-internet.herokuapp.com/dynamic_loading/1

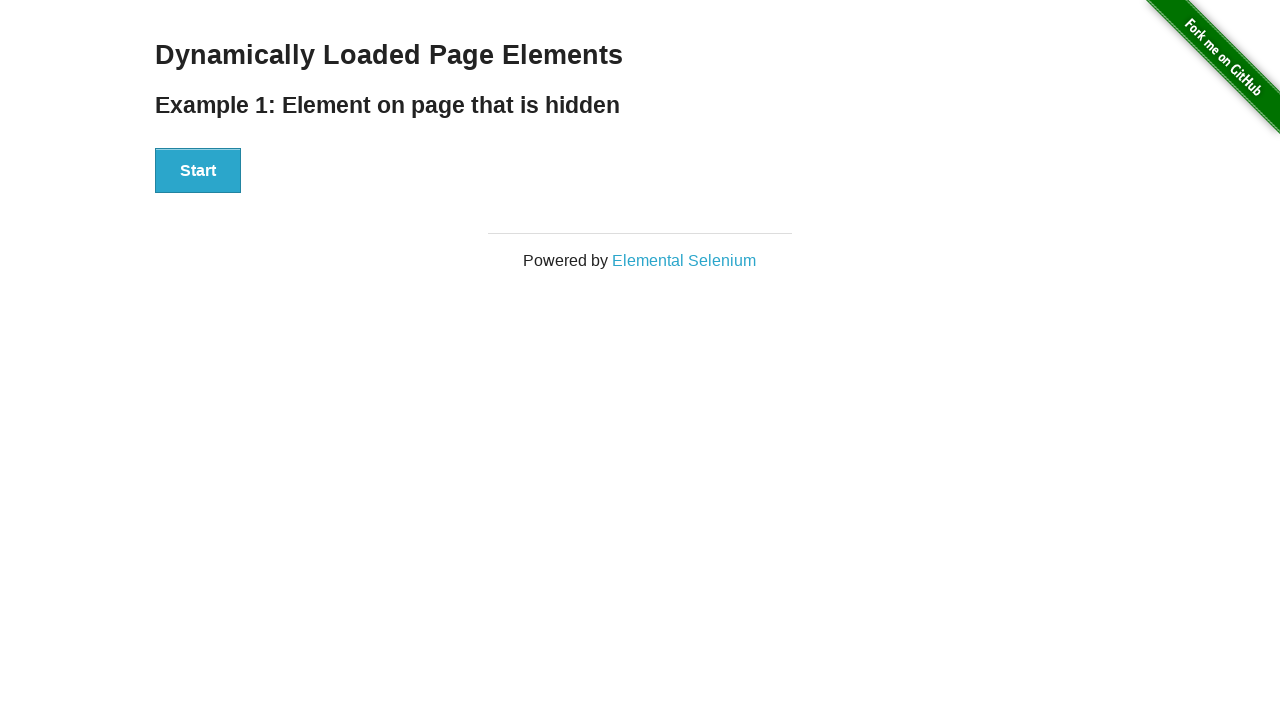

Clicked the Start button to trigger dynamic loading at (198, 171) on xpath=//div[@id='start']/button
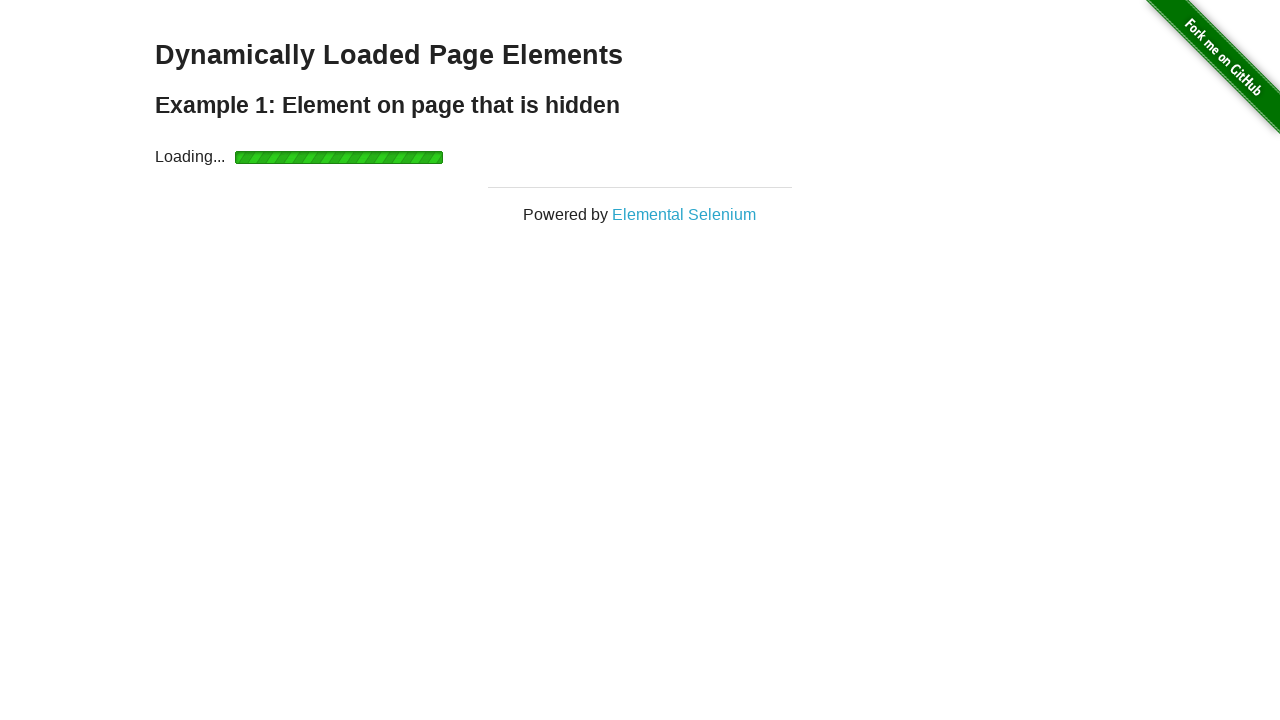

Waited for dynamically loaded element to become visible
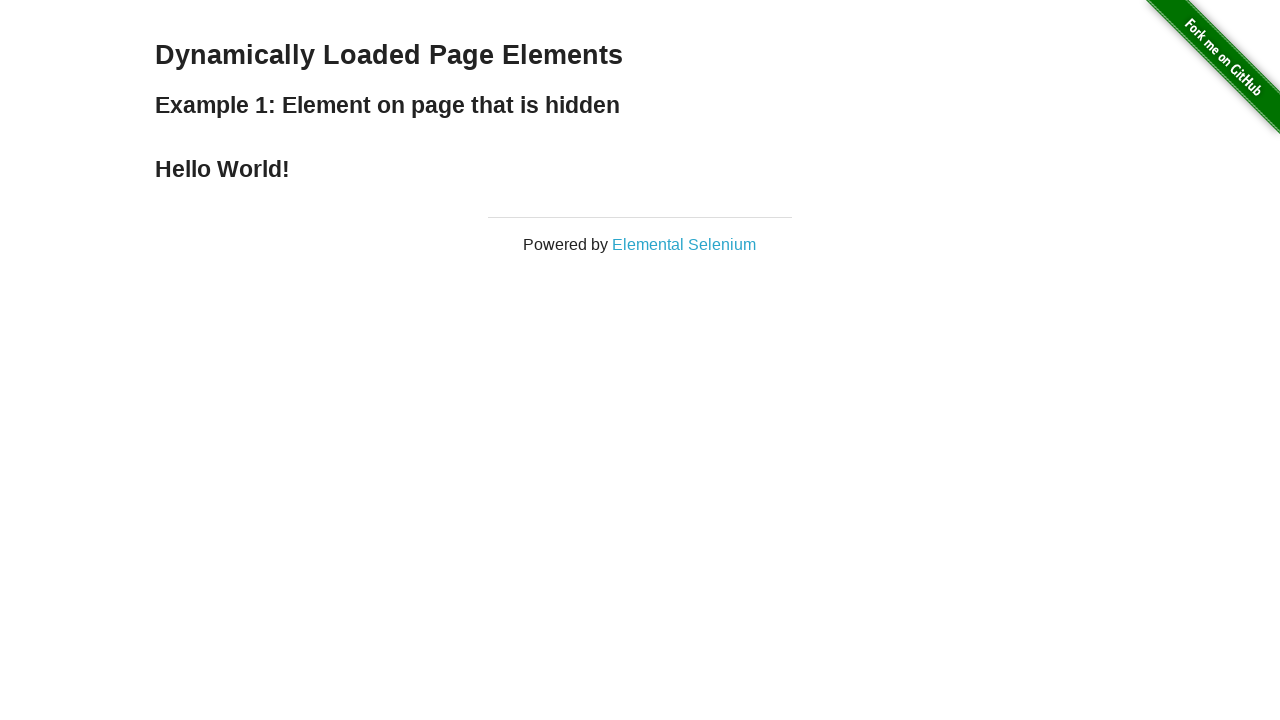

Retrieved text from dynamically loaded element: 'Hello World!'
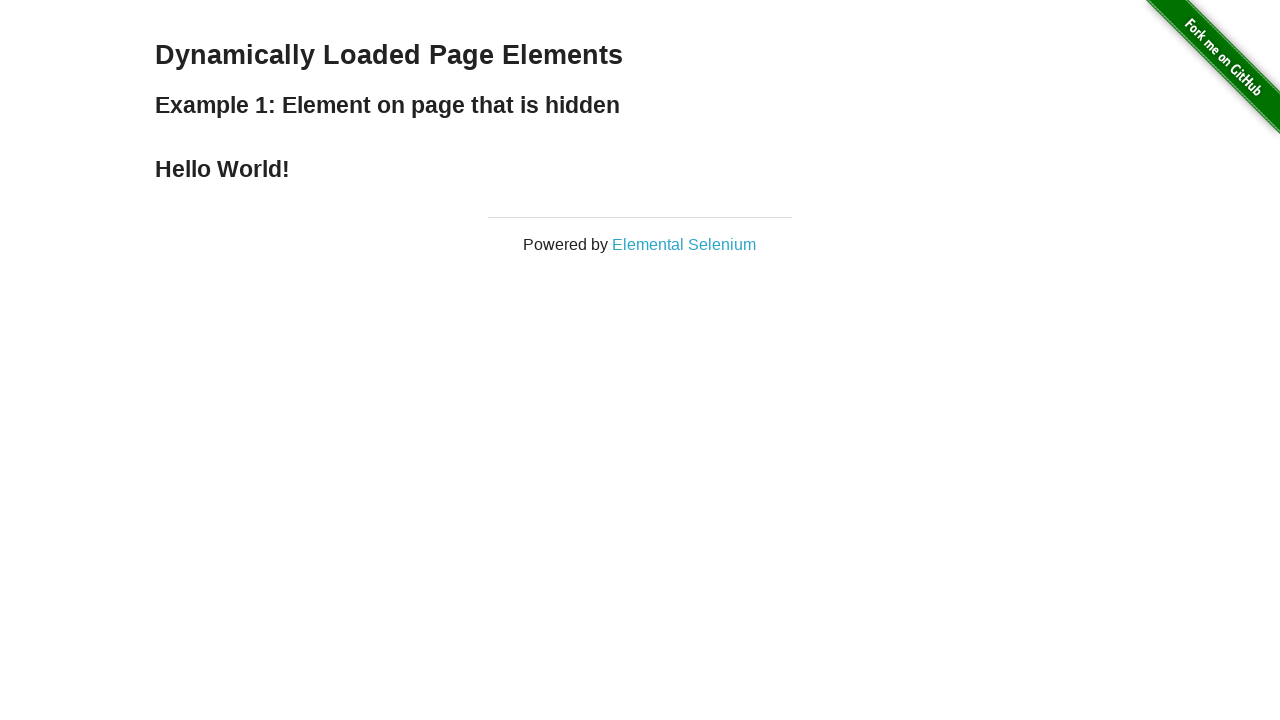

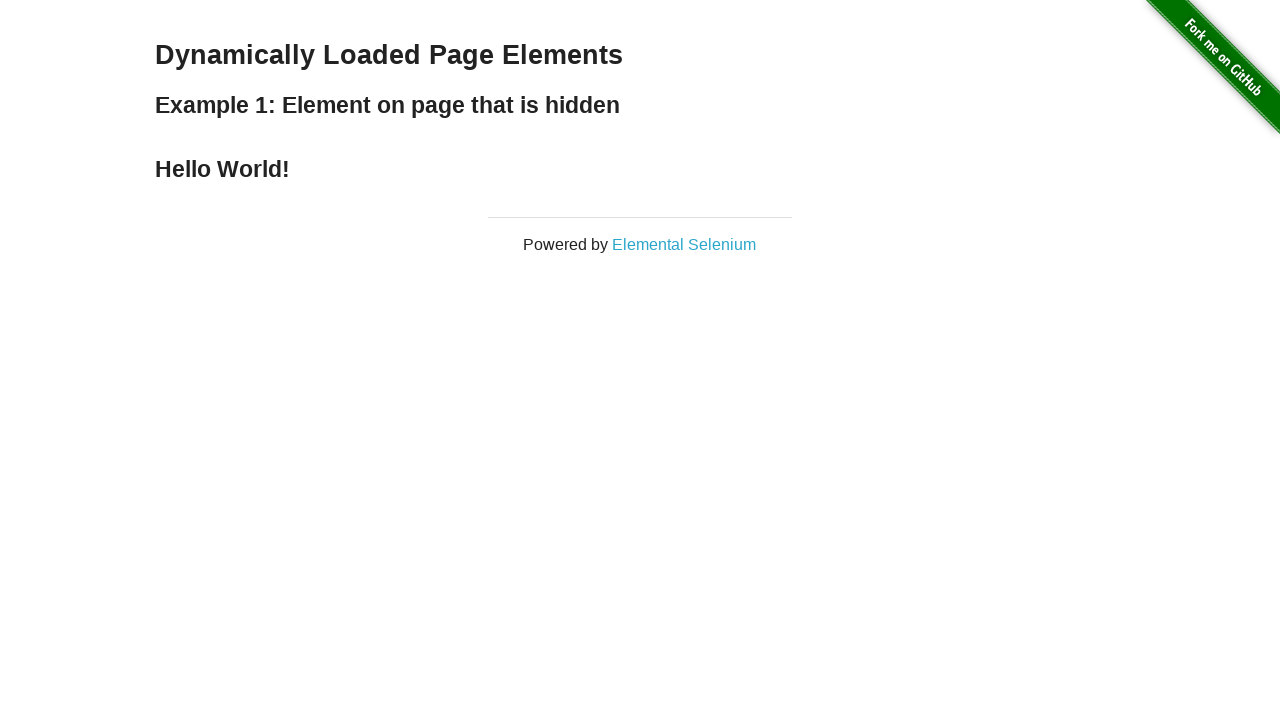